Clicks on the EDUCATION navigation link to navigate to that section

Starting URL: https://www.mihastrehovec.si/

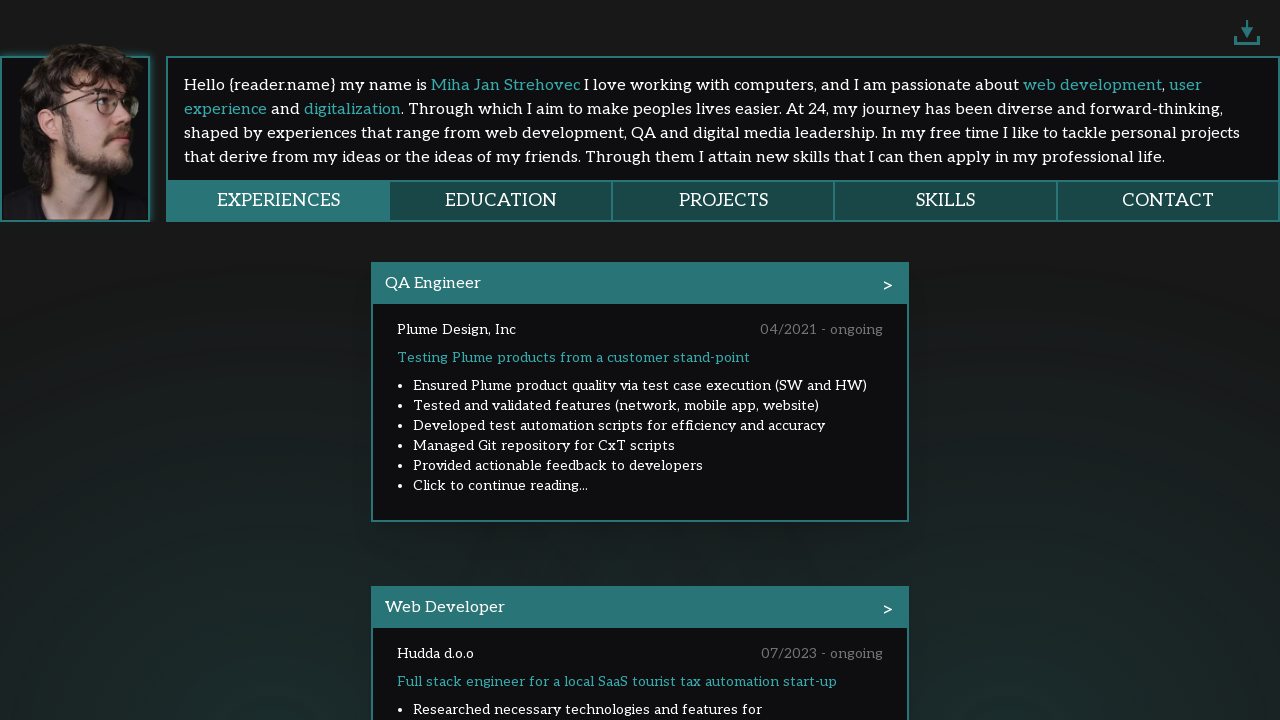

Navigated to https://www.mihastrehovec.si/
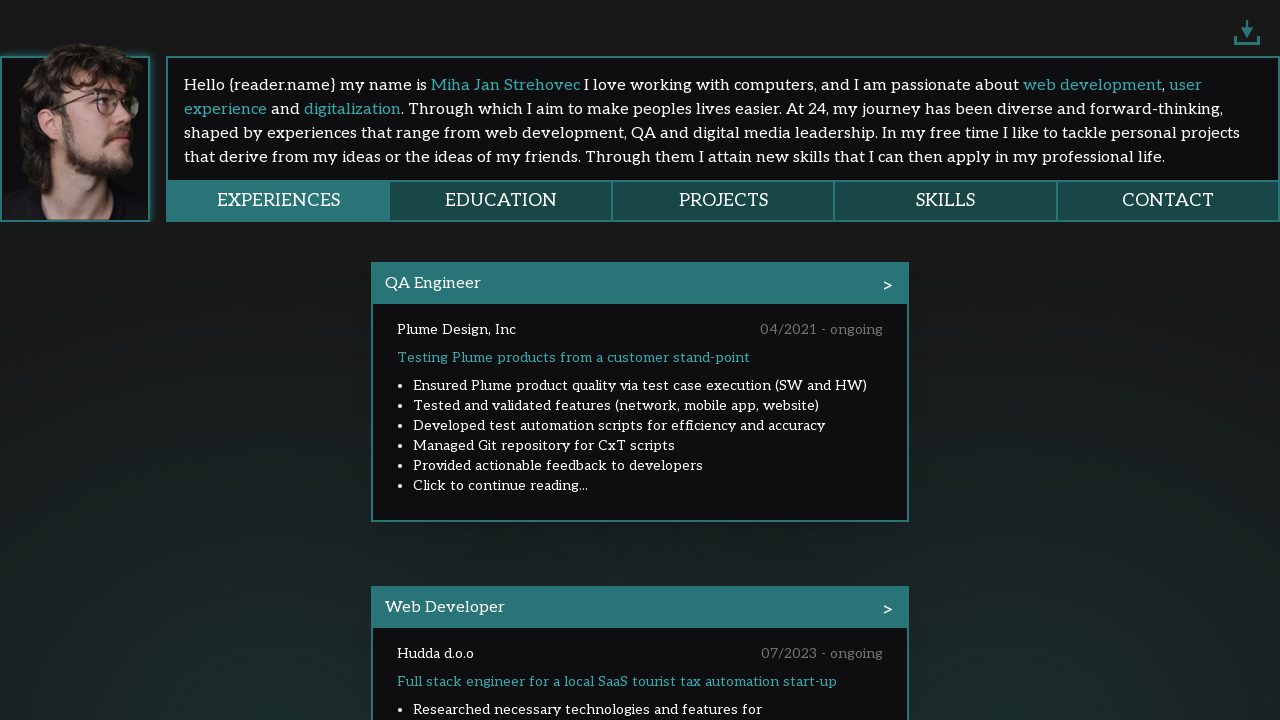

Clicked on the EDUCATION navigation link to navigate to that section at (502, 200) on internal:role=link[name="EDUCATION"i]
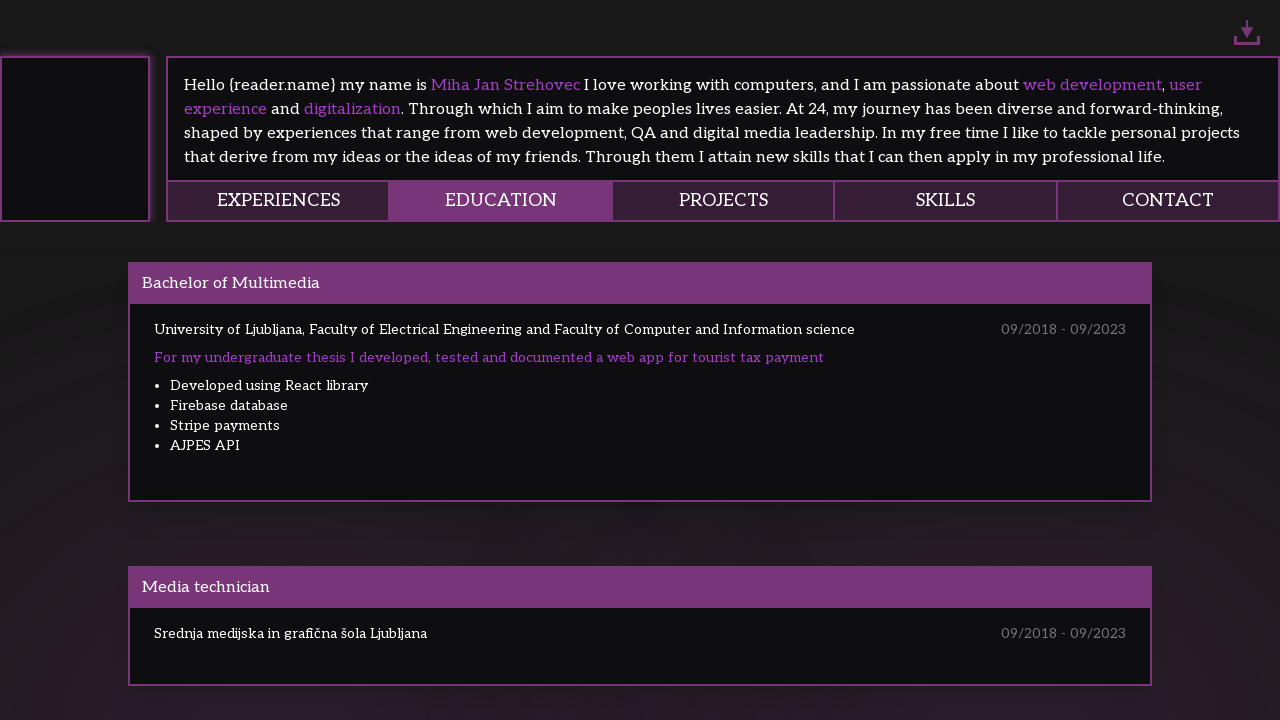

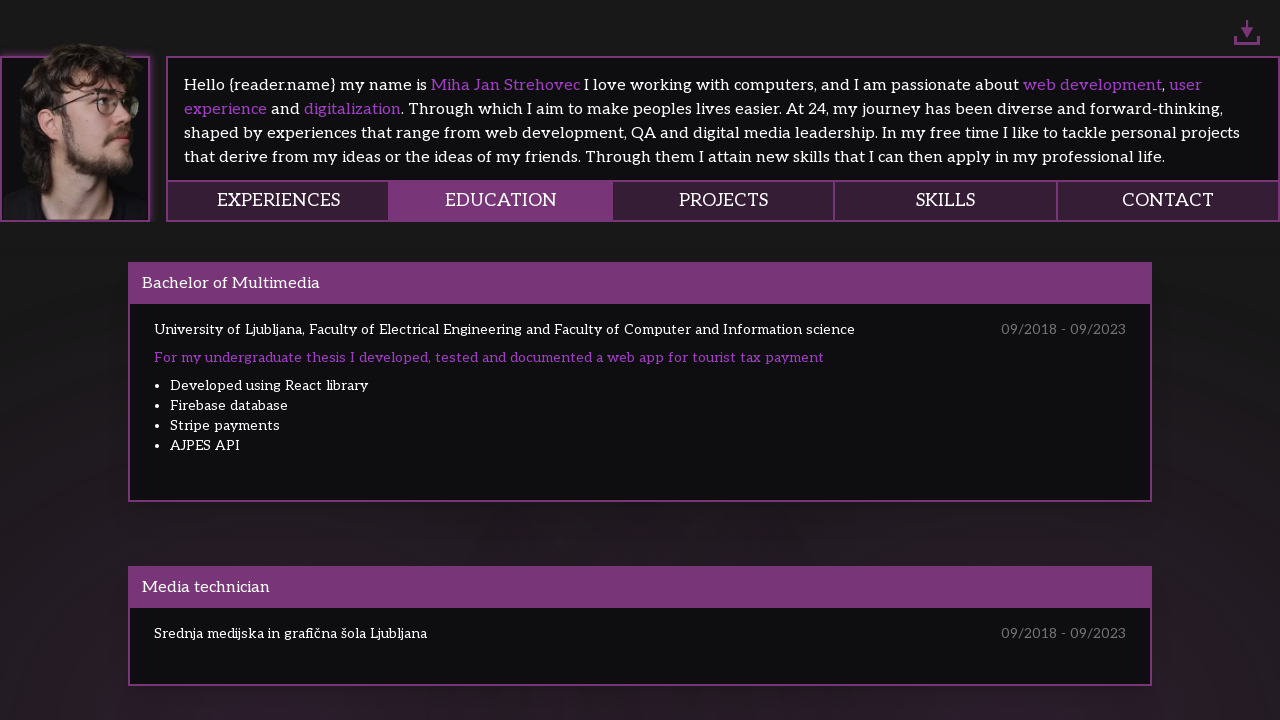